Navigates to GitHub community discussions for the Models category and verifies that discussion items load on the page.

Starting URL: https://github.com/orgs/community/discussions/categories/models

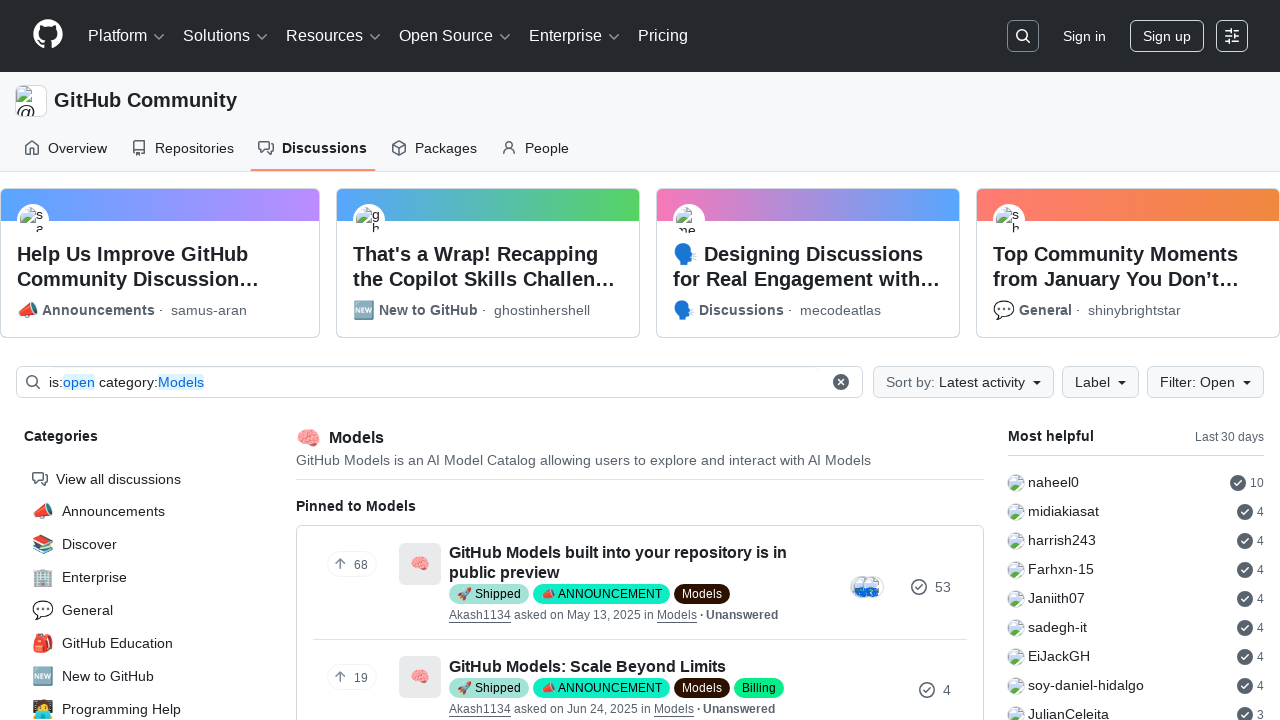

Waited for discussion items to load on the Models category page
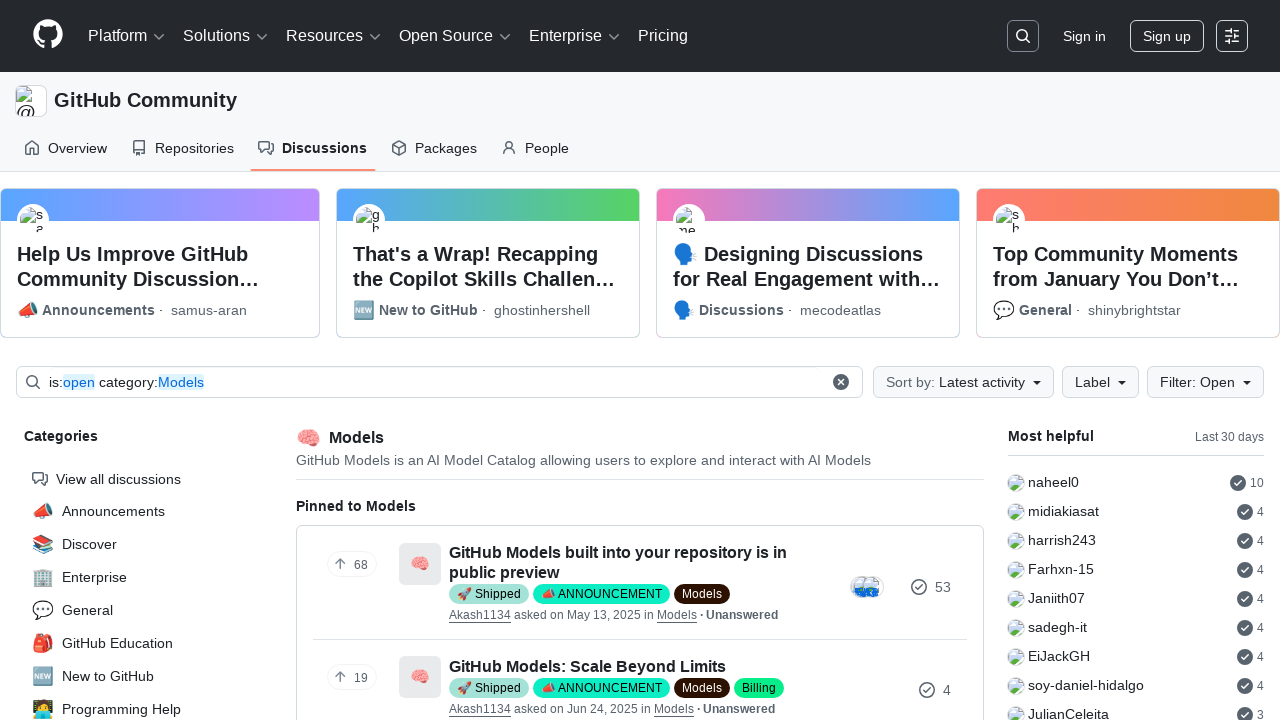

Verified that discussion title links are present on the page
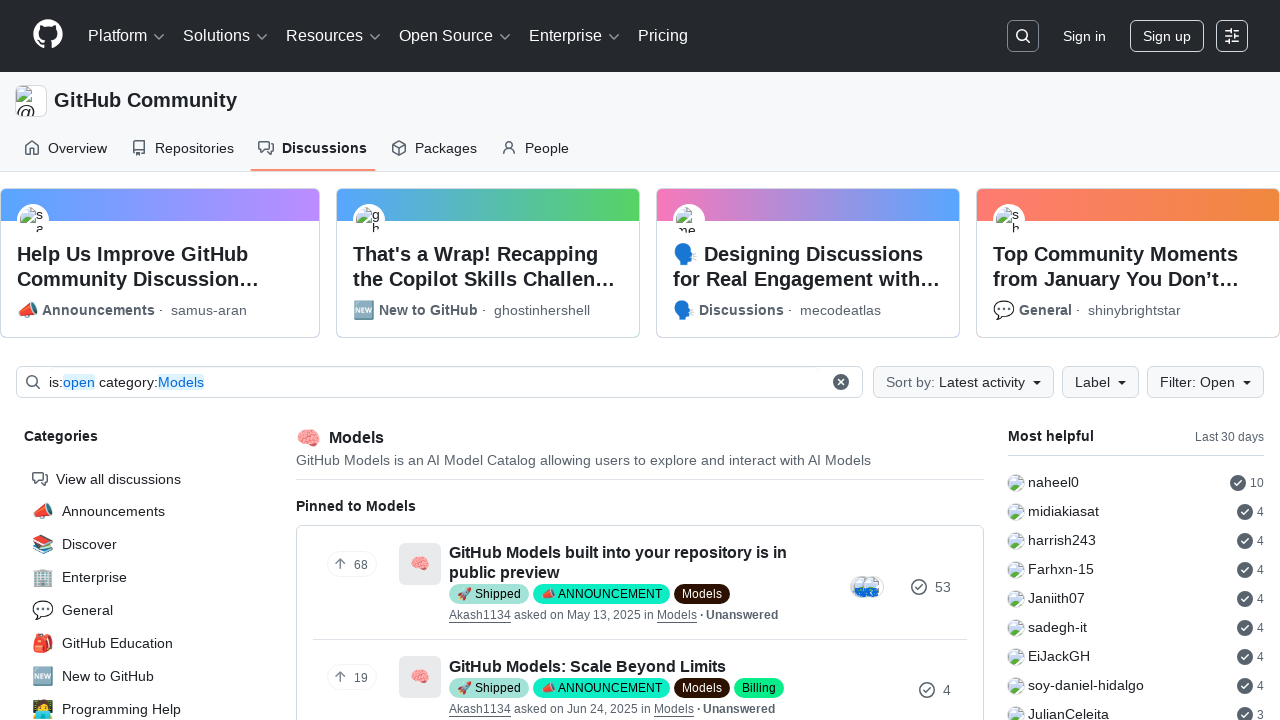

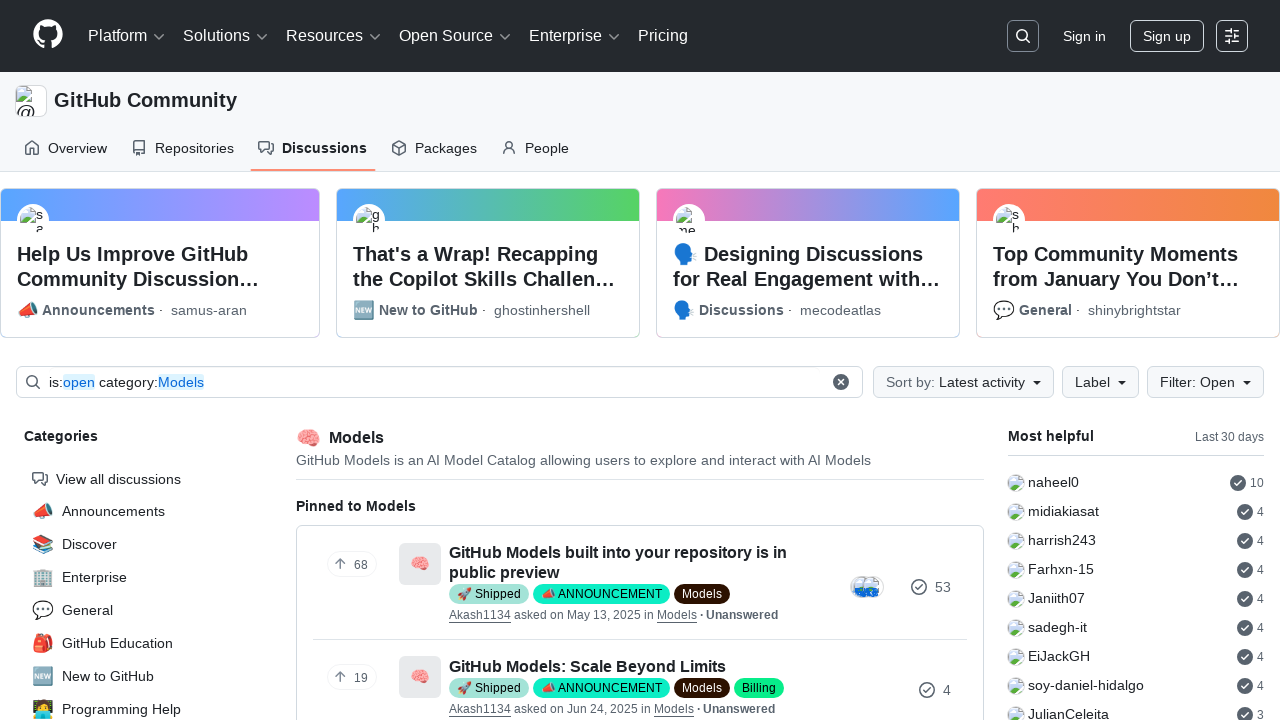